Tests file upload functionality by selecting a file, clicking the upload button, and verifying the success message appears.

Starting URL: https://the-internet.herokuapp.com/upload

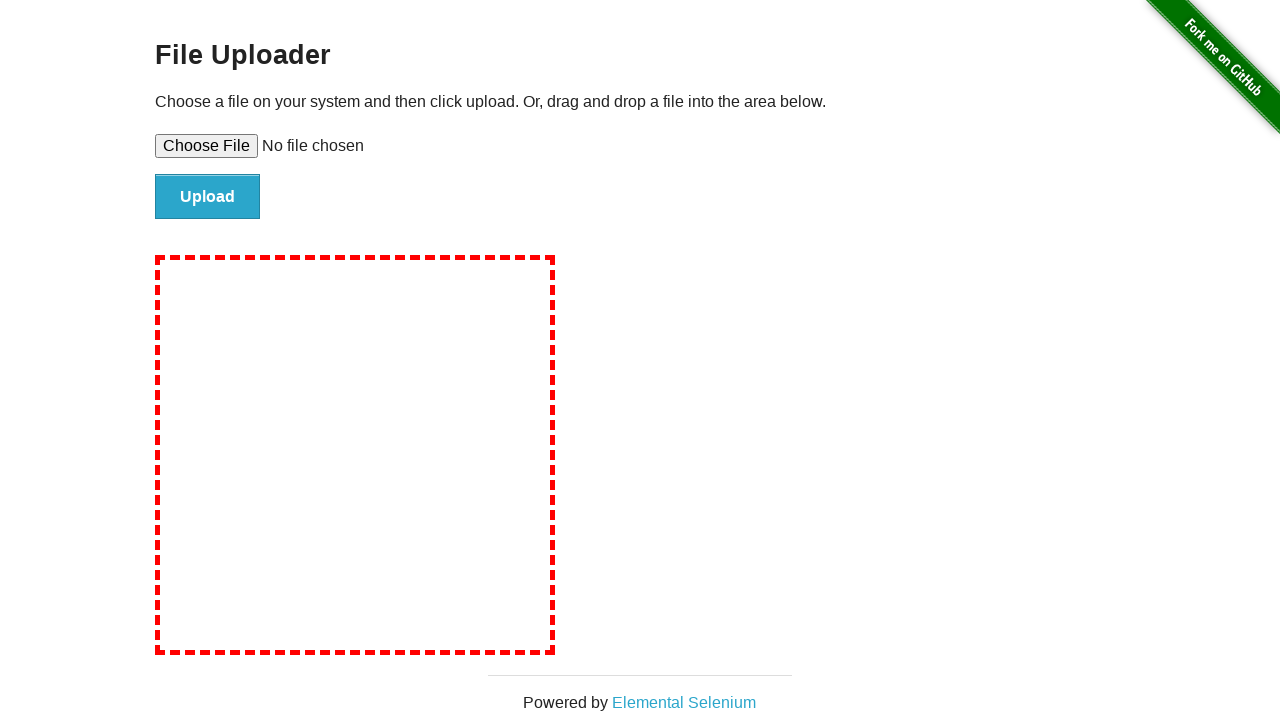

Created temporary test file for upload
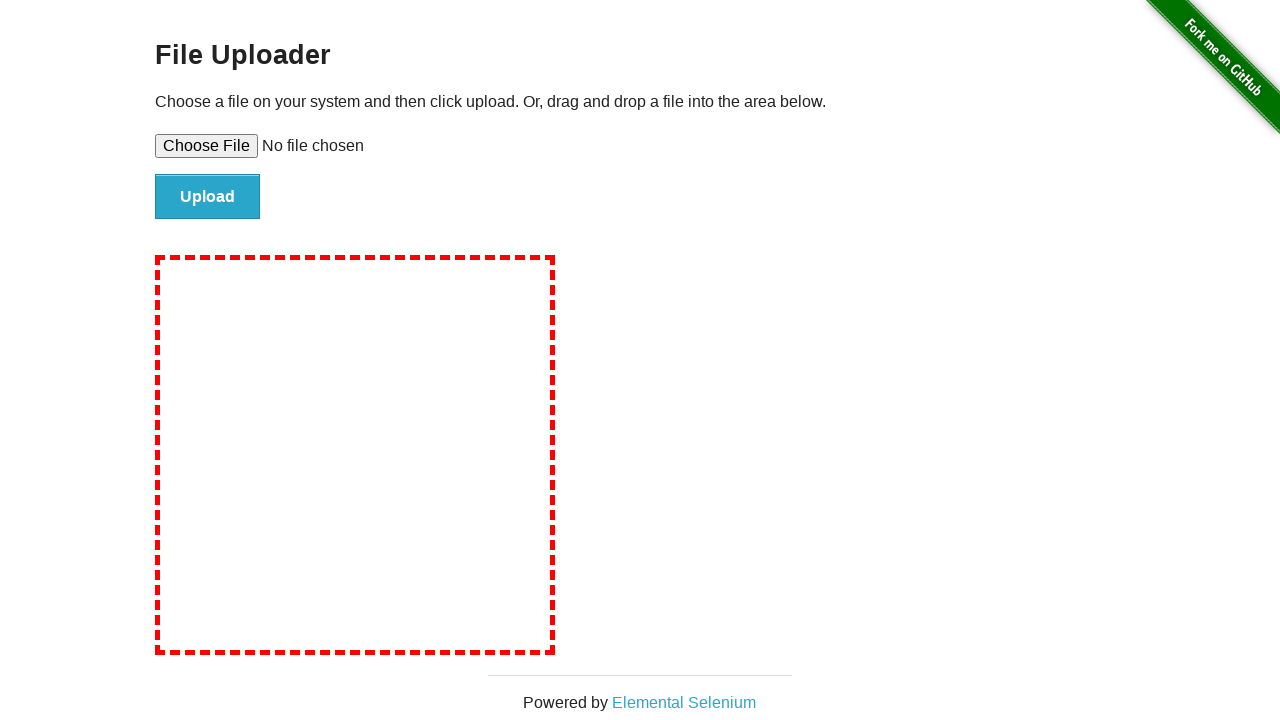

Selected file for upload using file input
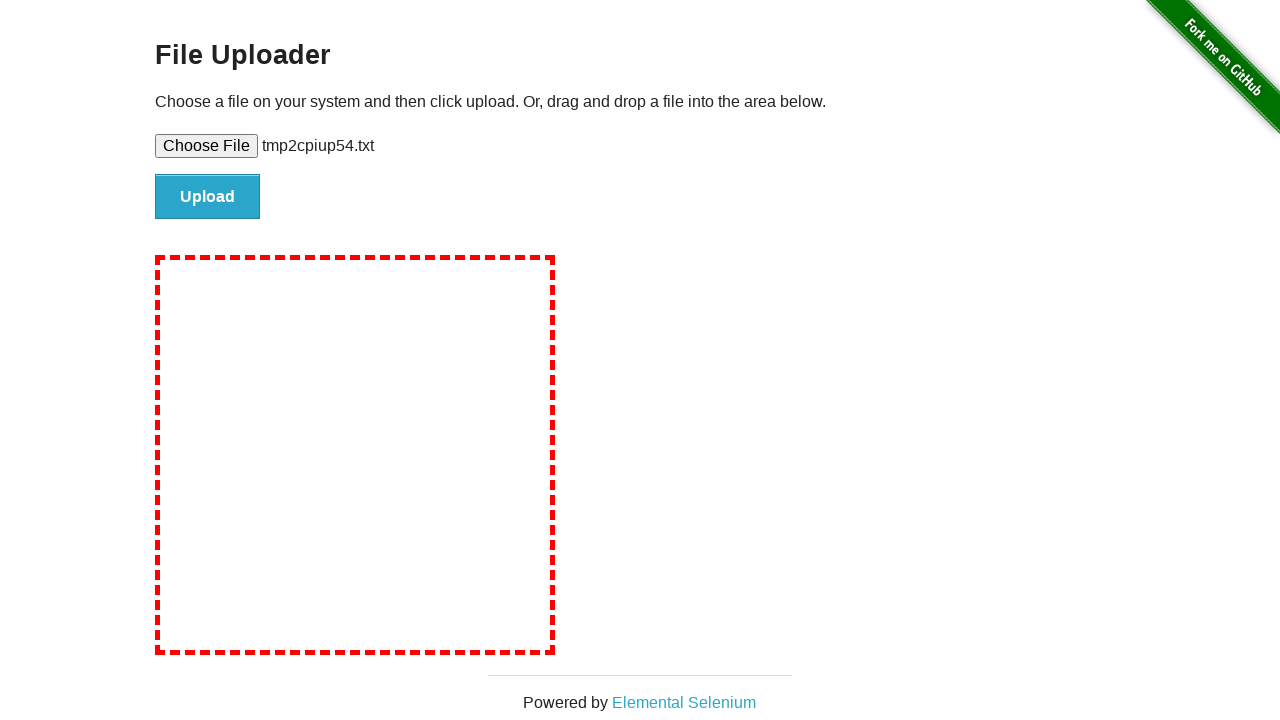

Clicked upload button to submit file at (208, 197) on input#file-submit
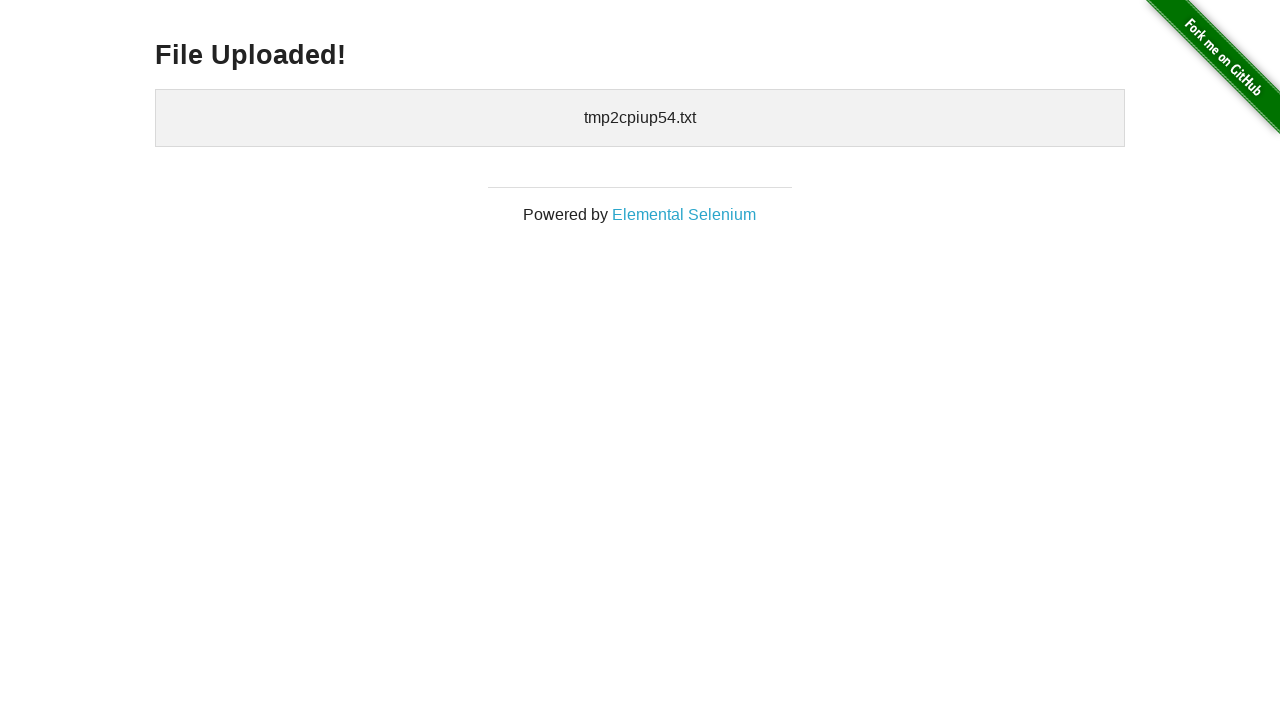

File upload success message appeared
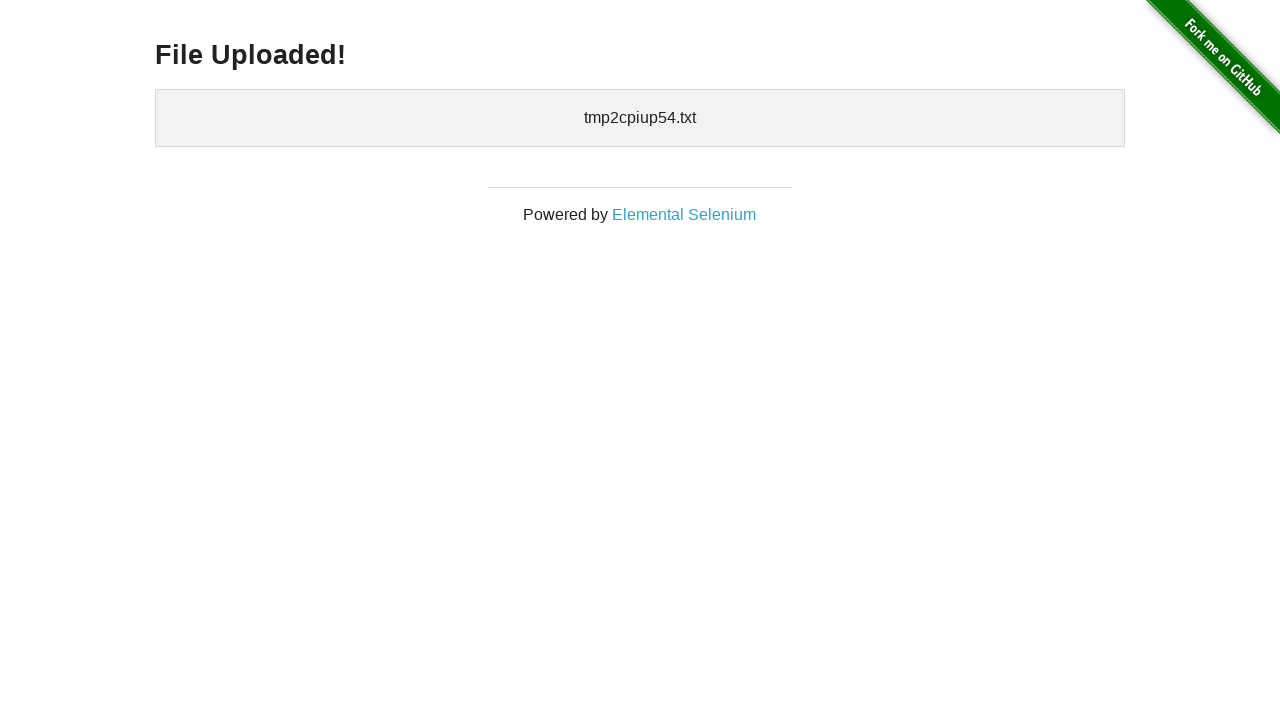

Cleaned up temporary file
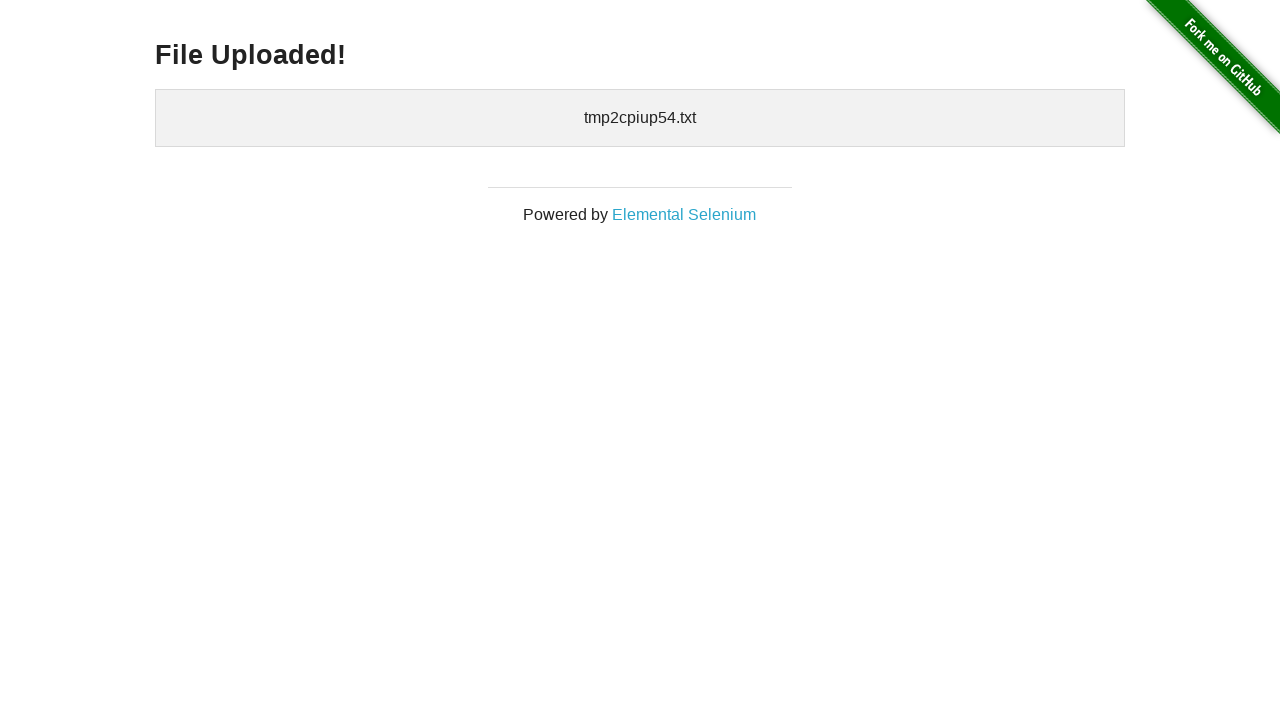

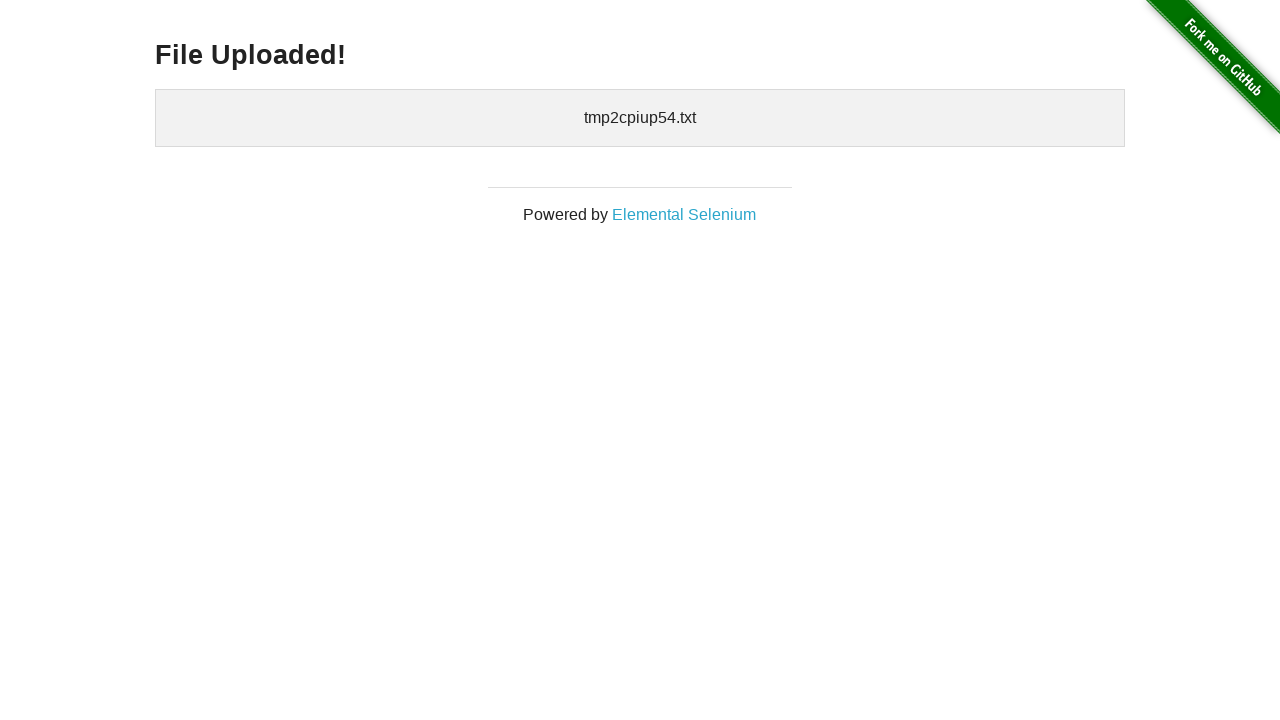